Tests dynamic controls functionality by checking the state of an input field and clicking a toggle button to enable/disable it

Starting URL: https://v1.training-support.net/selenium/dynamic-controls

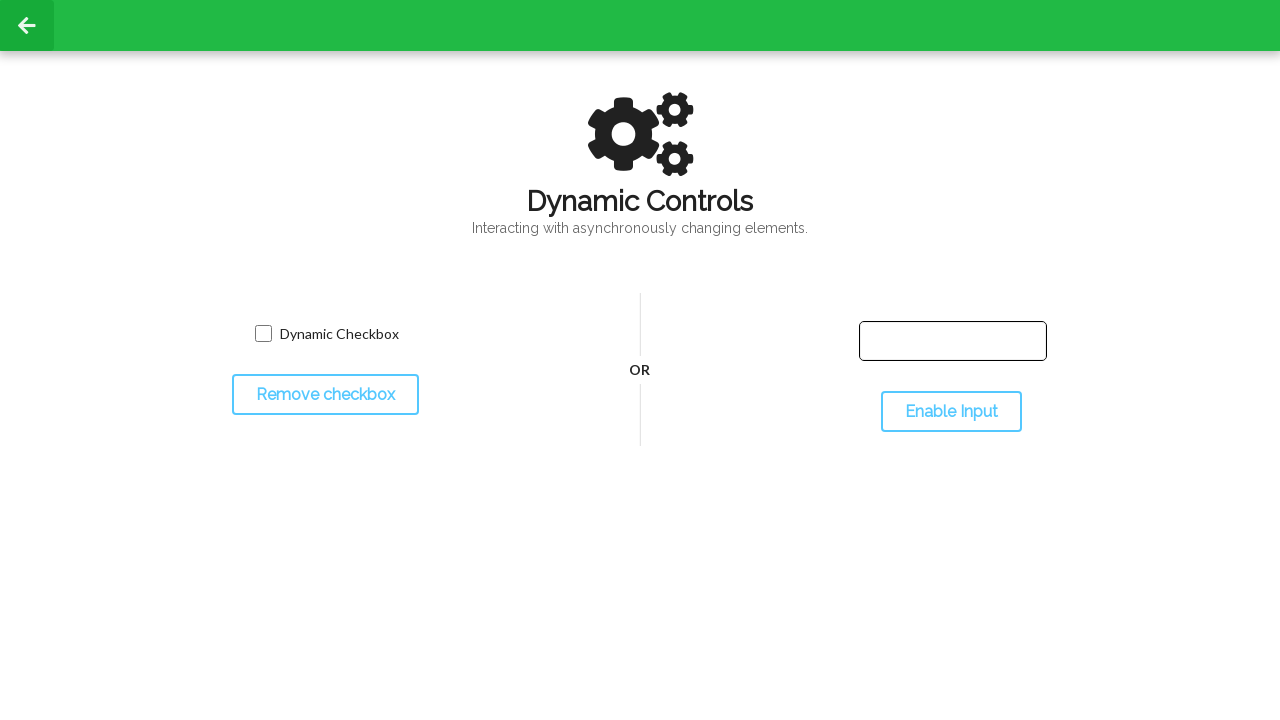

Input text field became visible
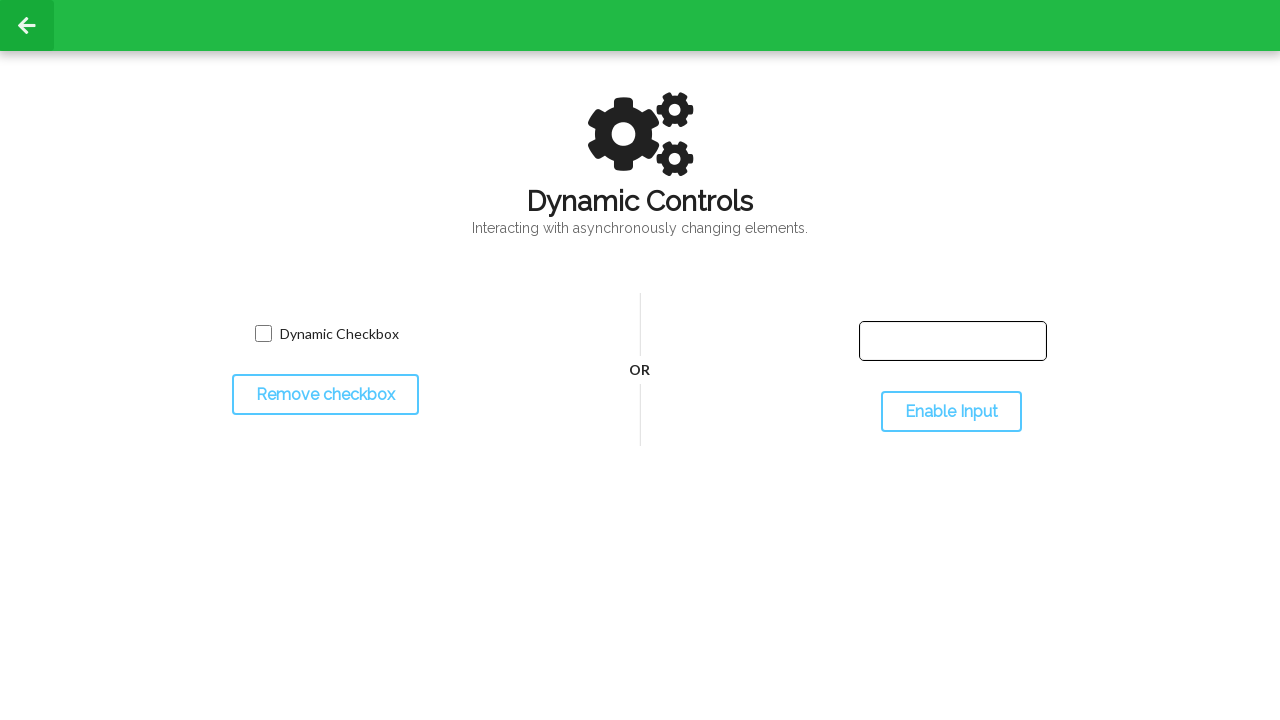

Clicked toggle button to change input field state at (951, 412) on #toggleInput
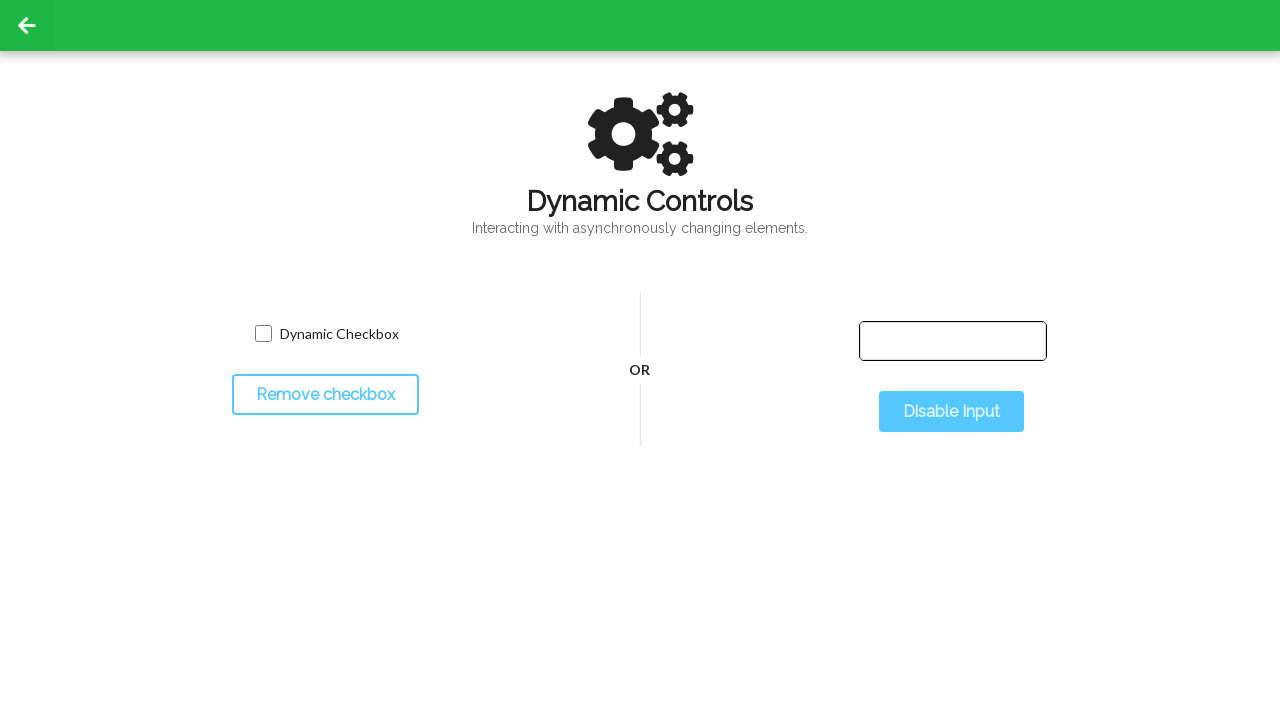

Waited 500ms for state change to take effect
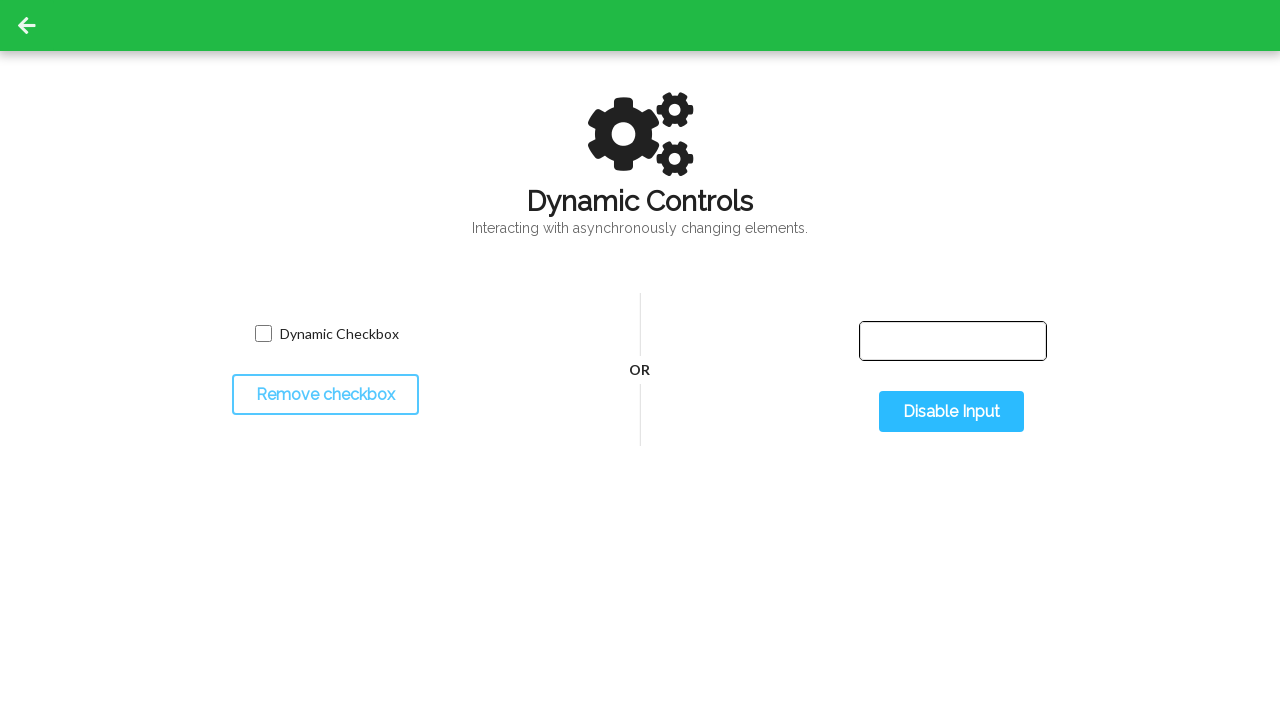

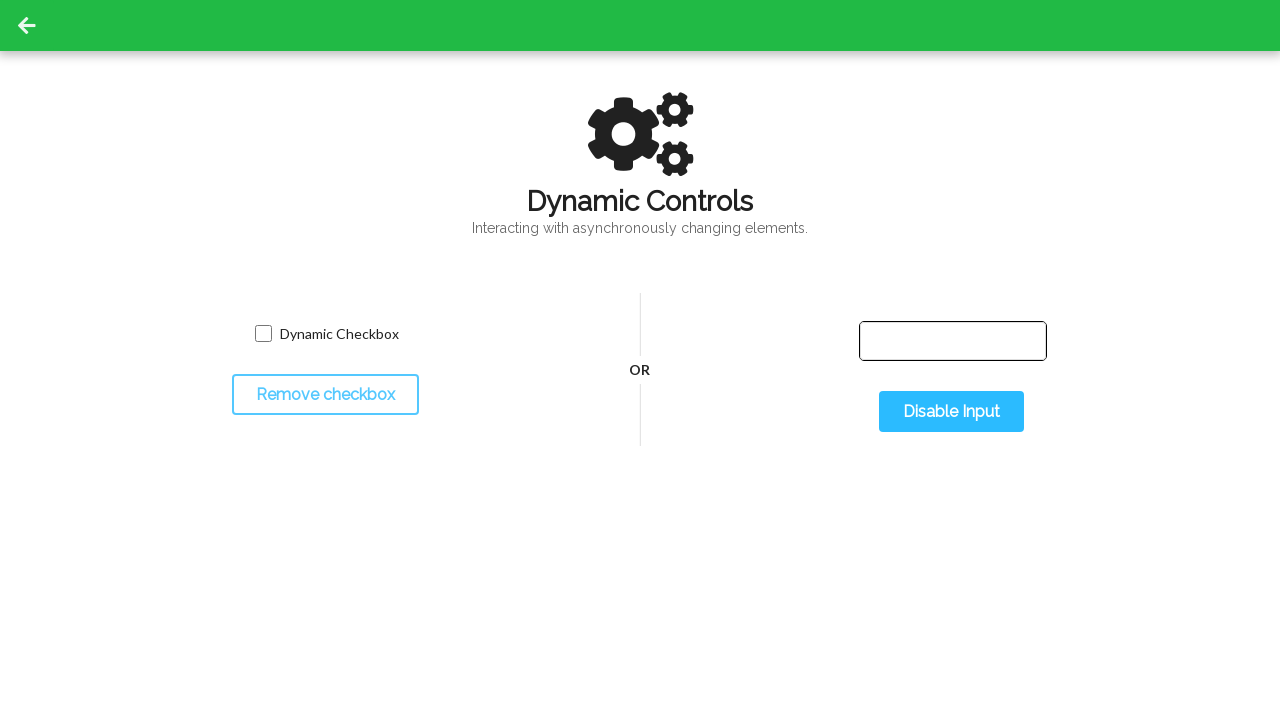